Tests JavaScript prompt alert handling by clicking a button that triggers a prompt, entering text into the prompt, and accepting it.

Starting URL: https://demoqa.com/alerts

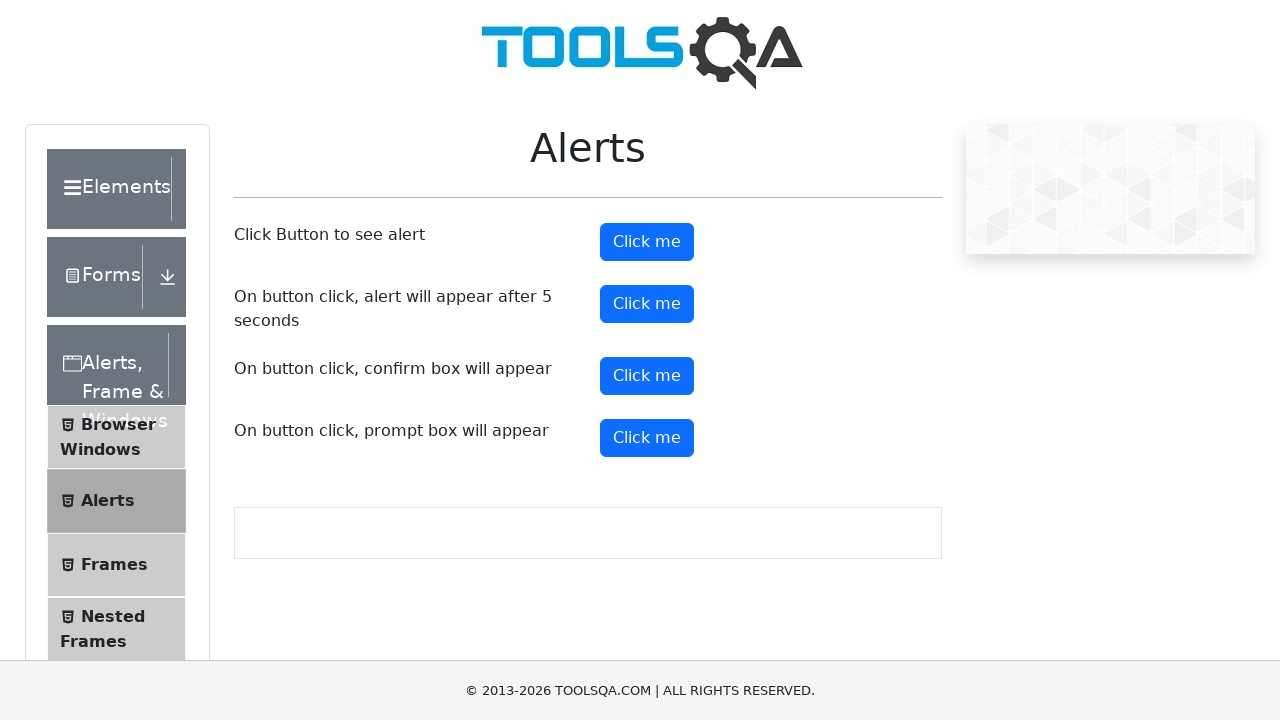

Clicked the prompt button to trigger the prompt dialog at (647, 438) on #promtButton
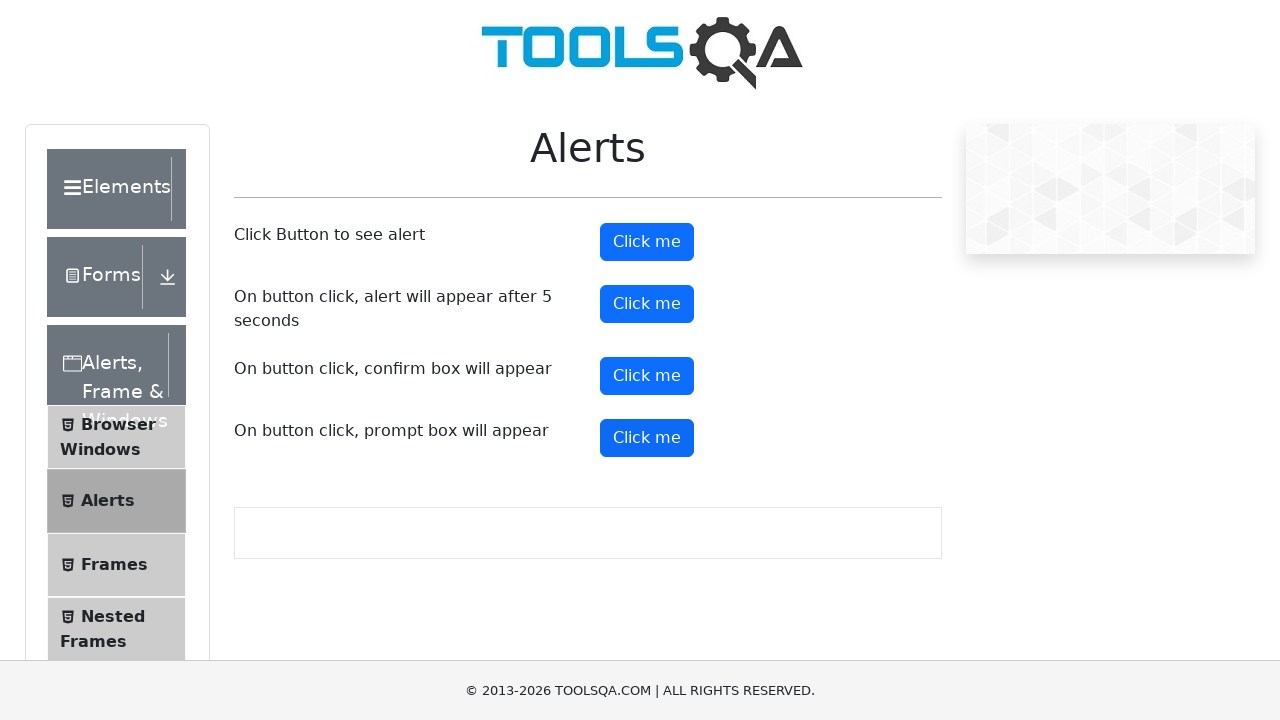

Set up dialog handler to accept prompt with text 'Vighnesh'
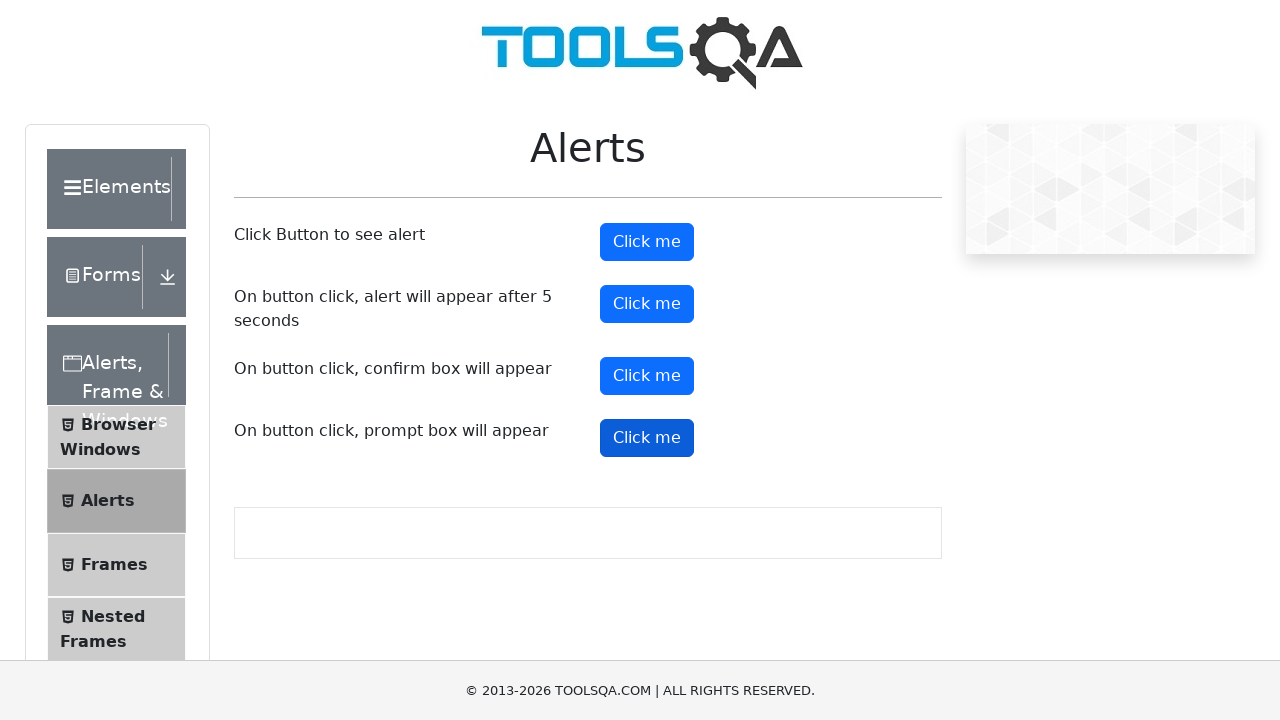

Clicked the prompt button again to trigger the prompt dialog with handler ready at (647, 438) on #promtButton
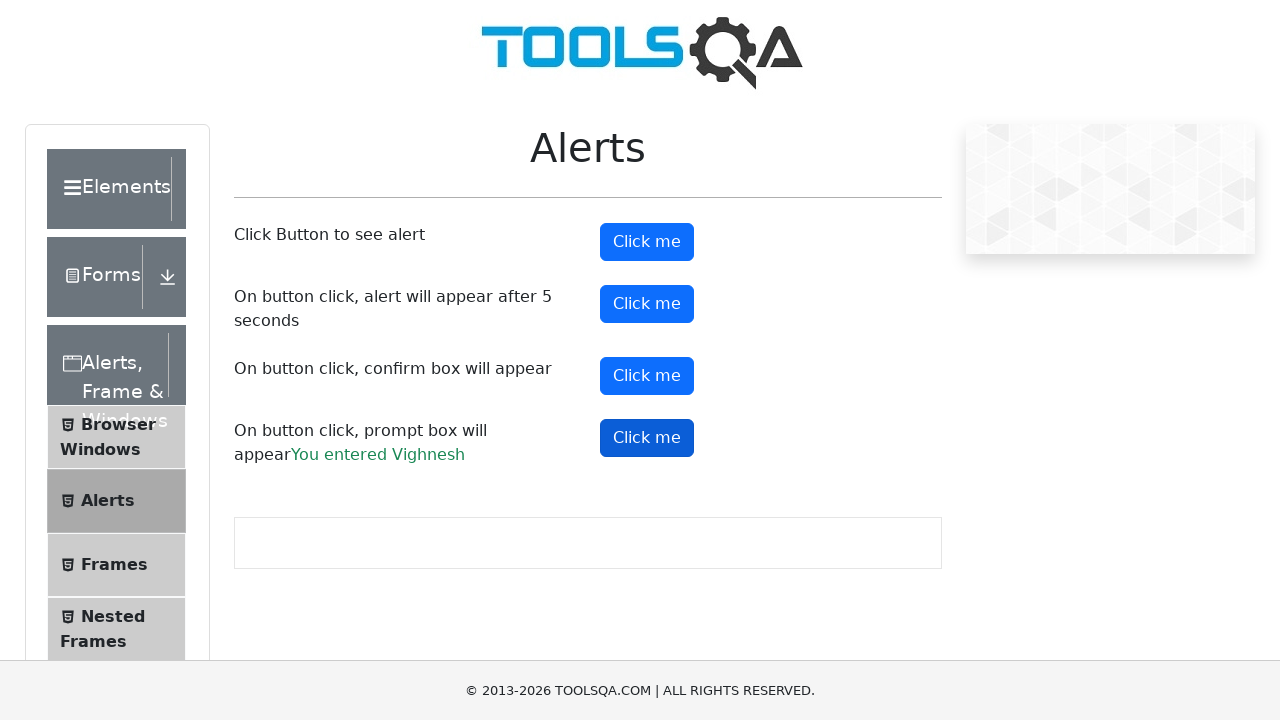

Prompt result element appeared, confirming the input was accepted
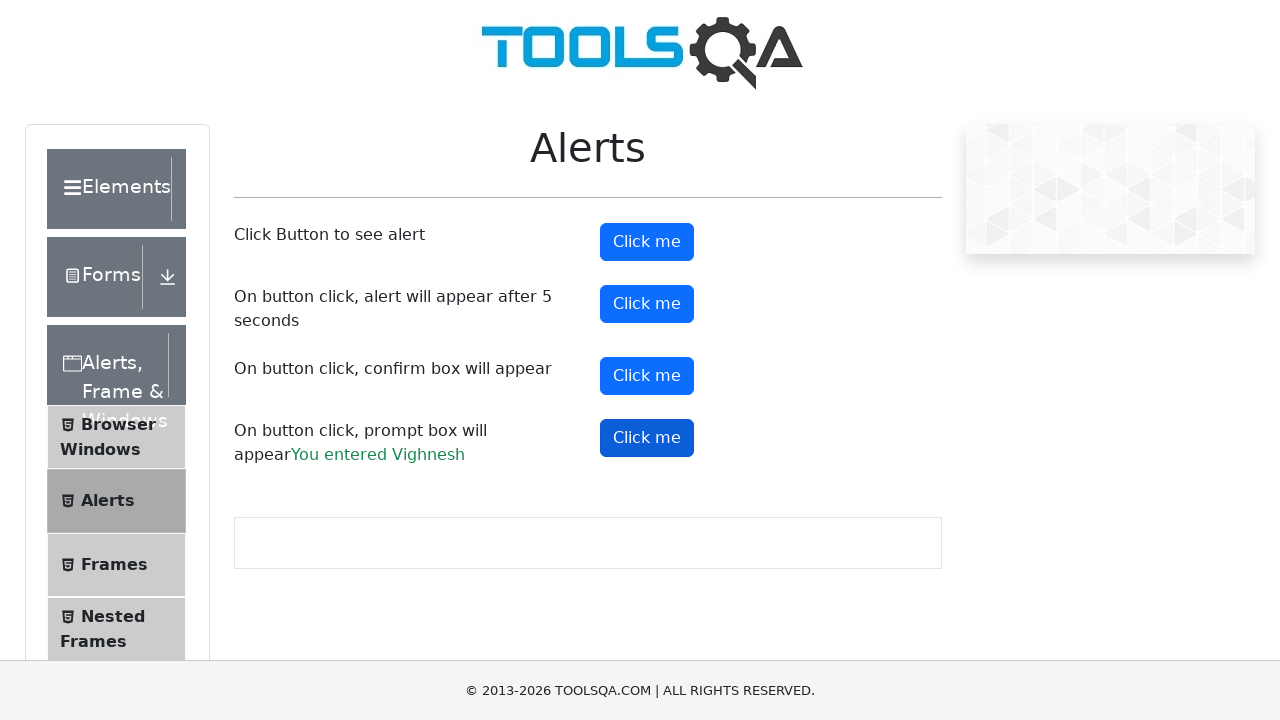

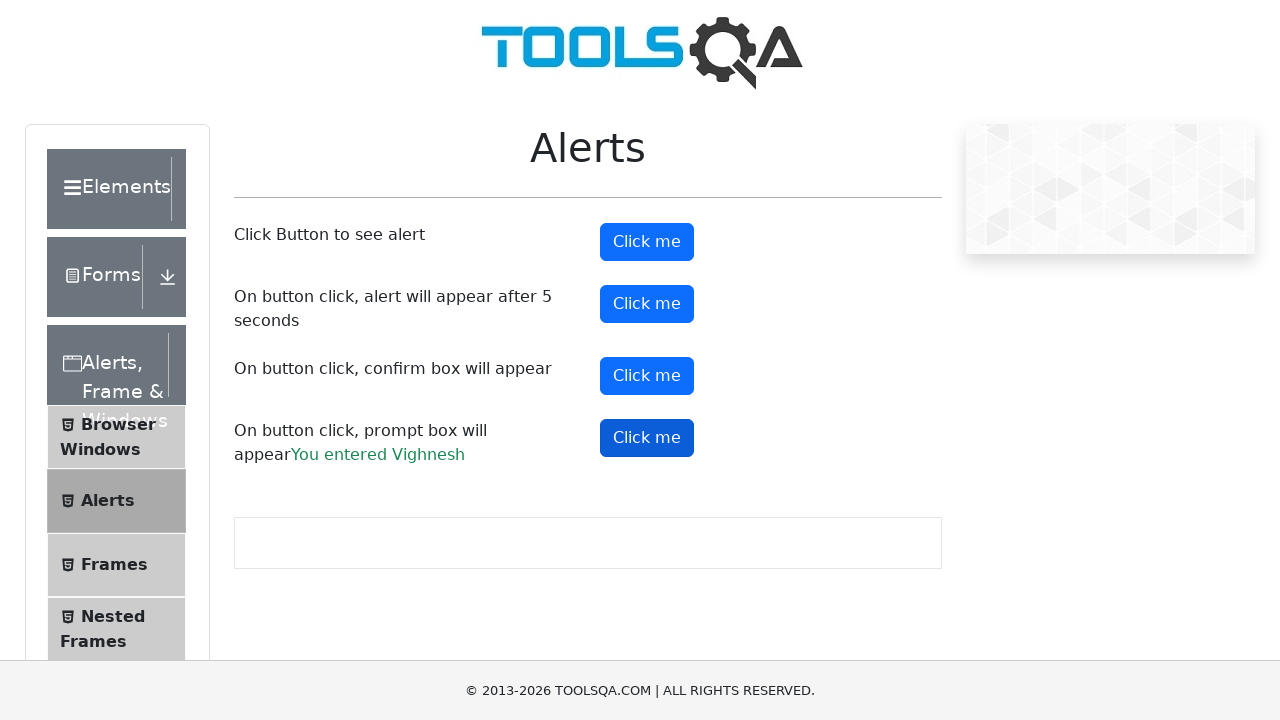